Tests that clicking on the logo keeps the user on the same page by verifying the URL doesn't change

Starting URL: https://www.w3schools.com/

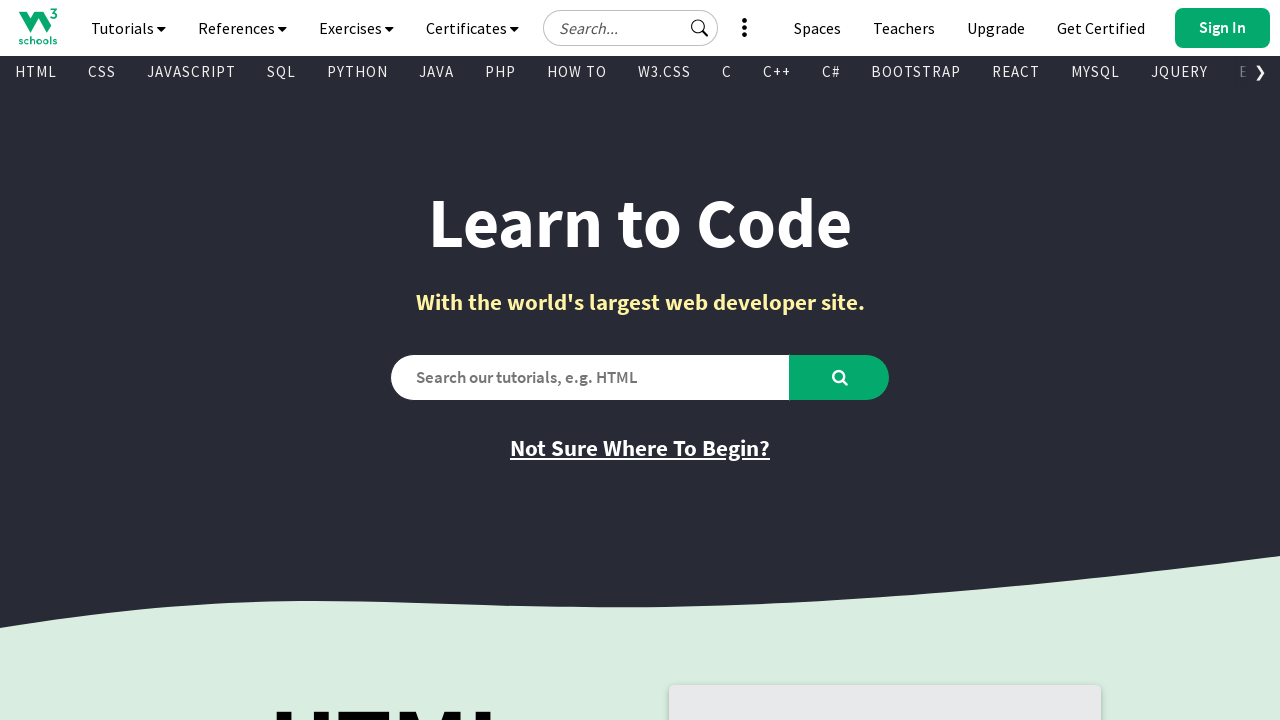

Clicked on the logo at (234, 361) on xpath=//i[@class='fa fa-logo']
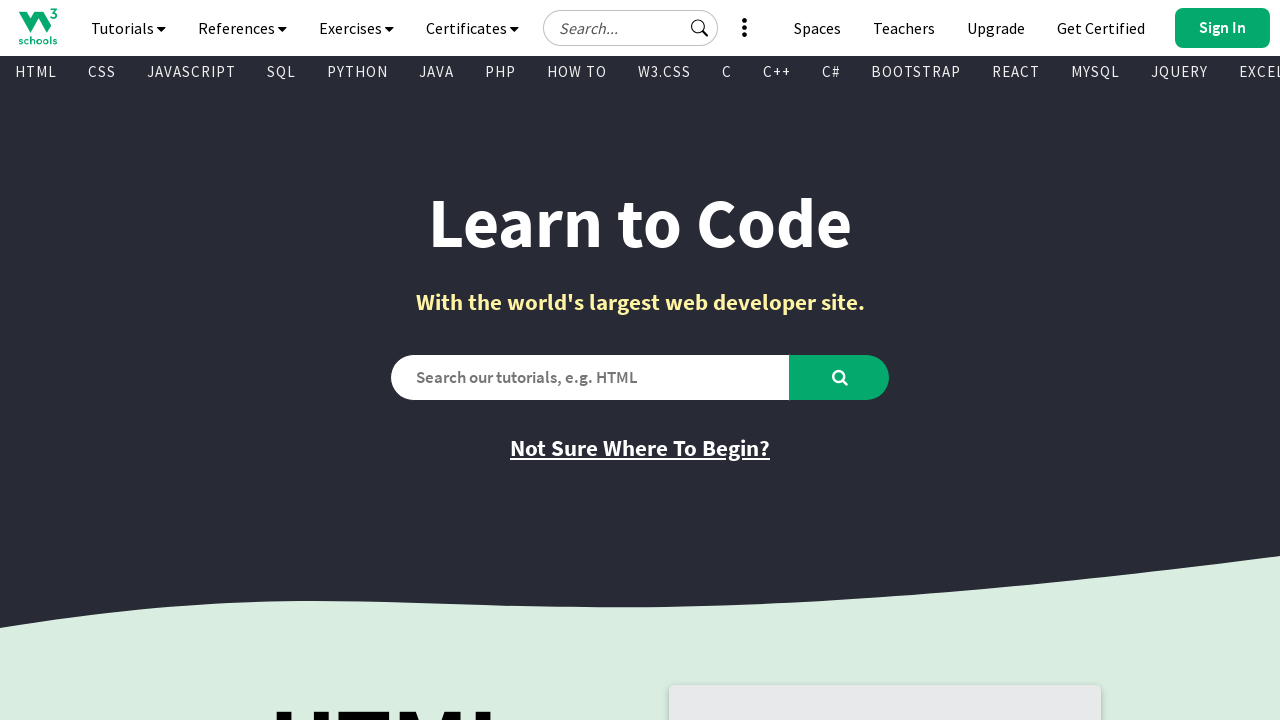

Page loaded after clicking logo
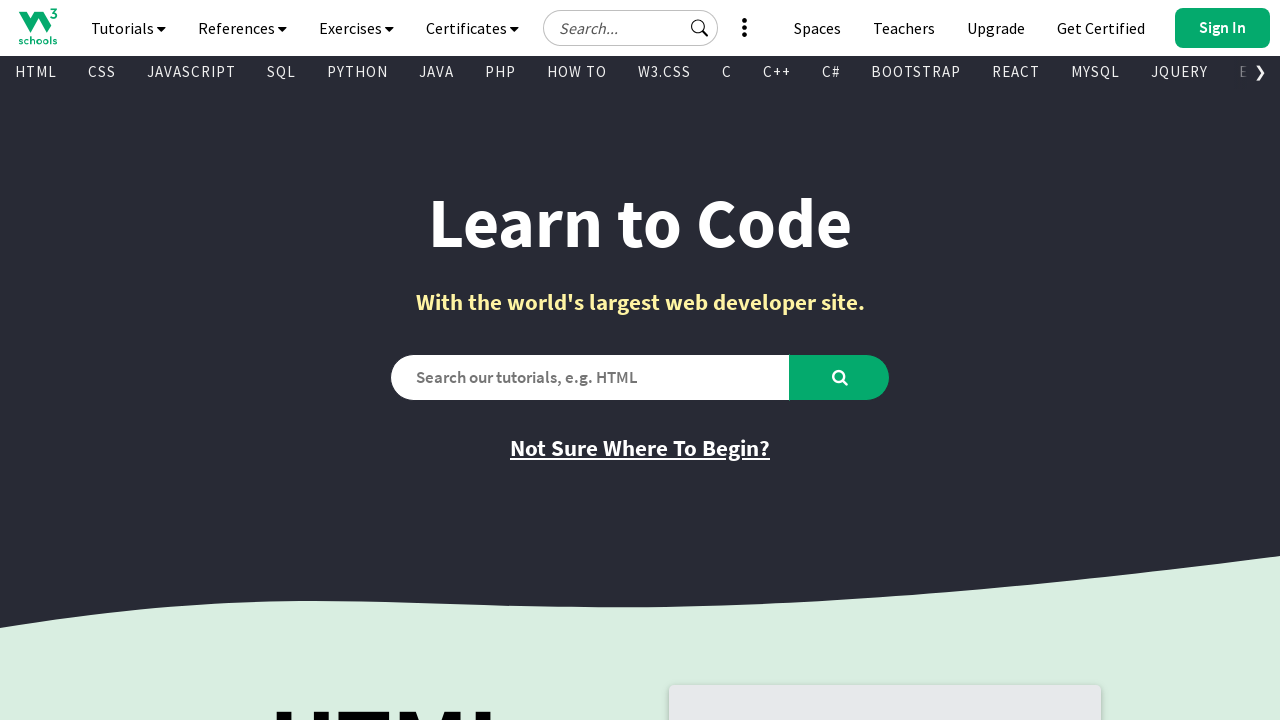

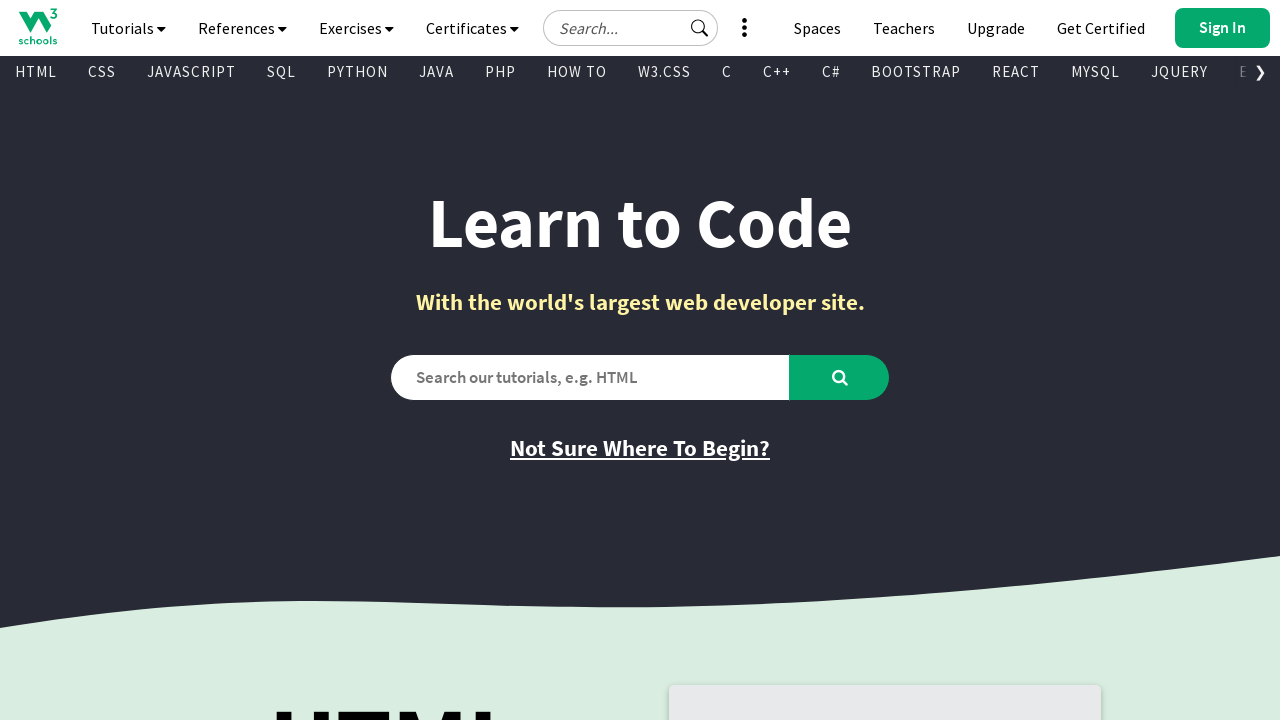